Tests selecting and unselecting a single checkbox (Sunday) and verifying its state

Starting URL: https://testautomationpractice.blogspot.com/

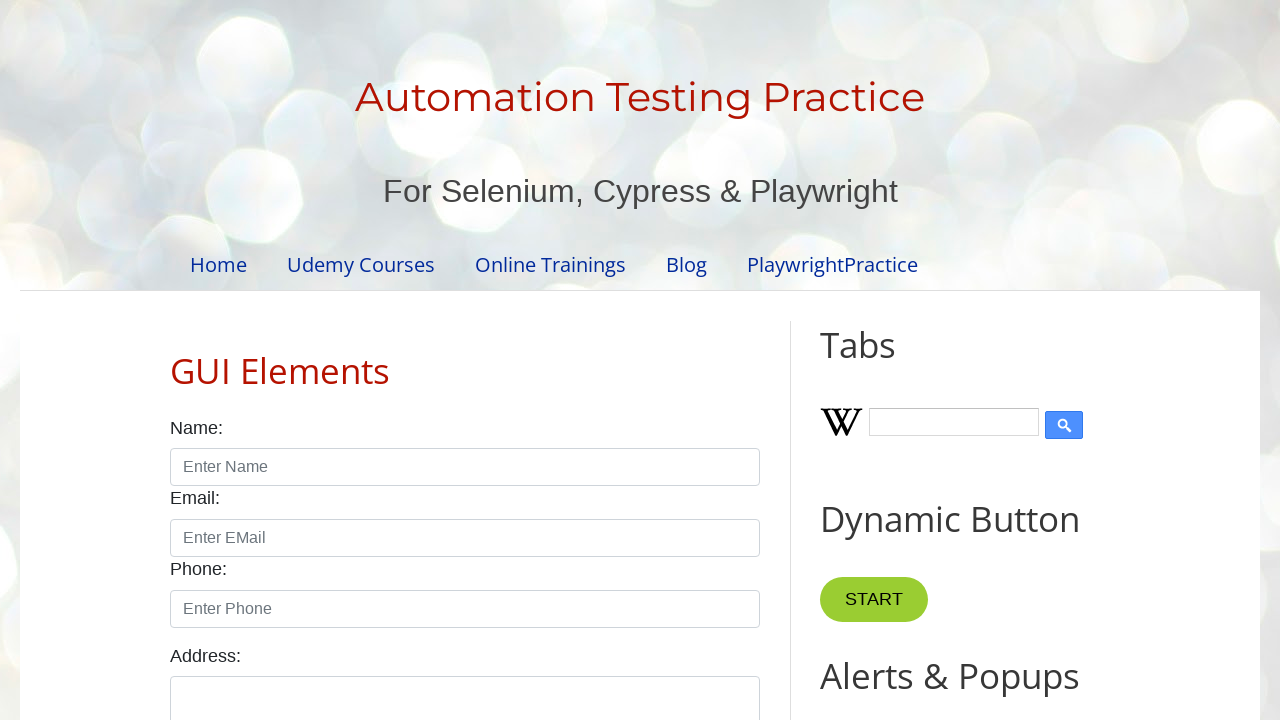

Clicked Sunday checkbox to select it at (176, 360) on xpath=//input[@id='sunday']
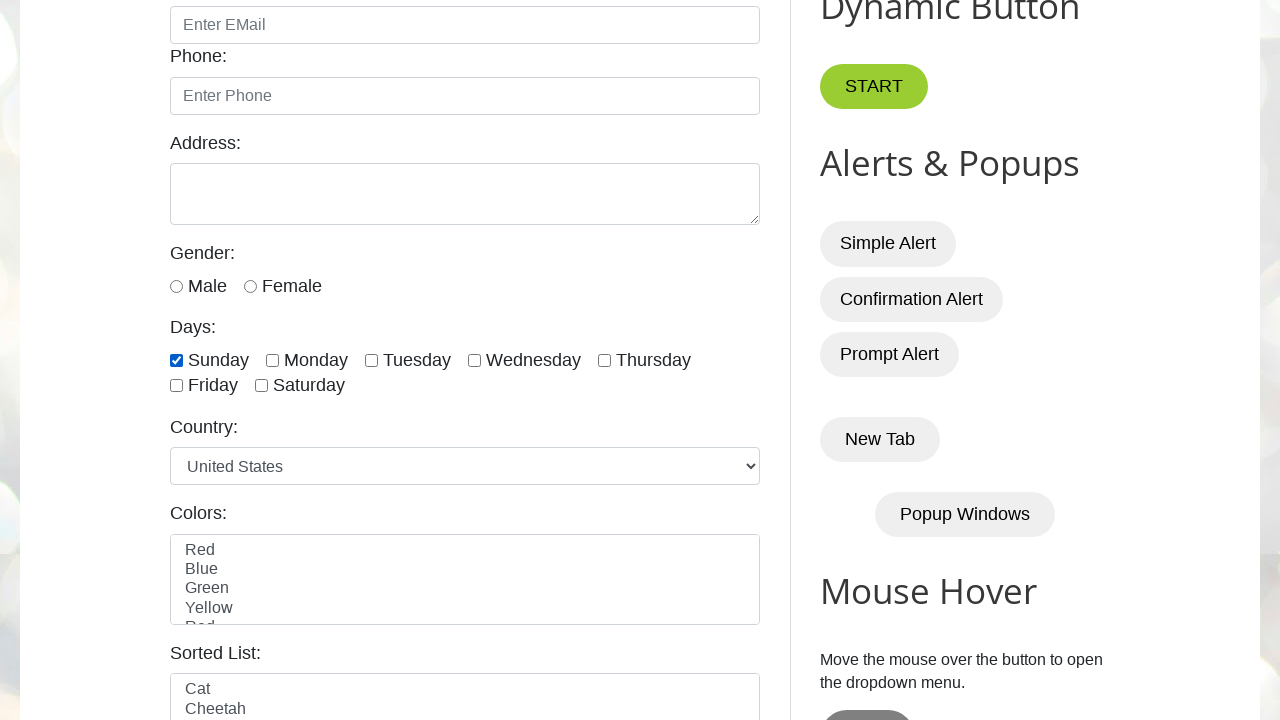

Clicked Sunday checkbox to unselect it at (176, 360) on xpath=//input[@id='sunday']
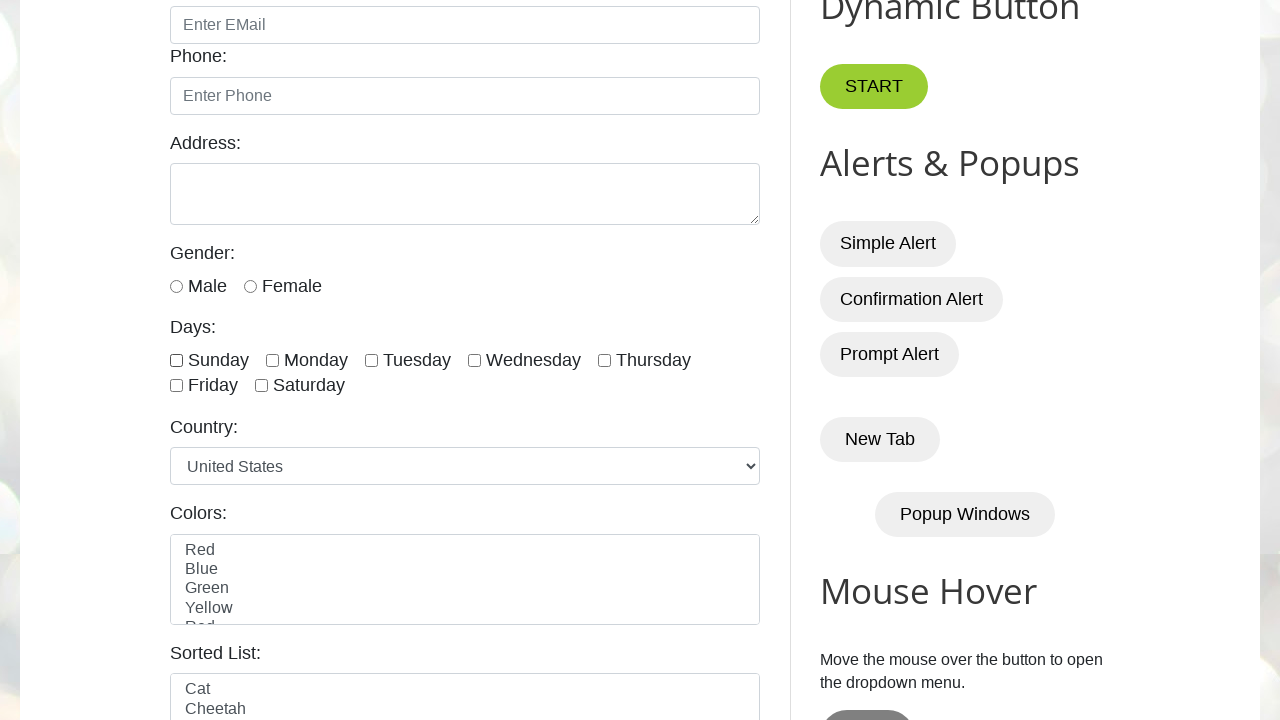

Clicked Monday checkbox to select it at (272, 360) on xpath=//input[@id='monday']
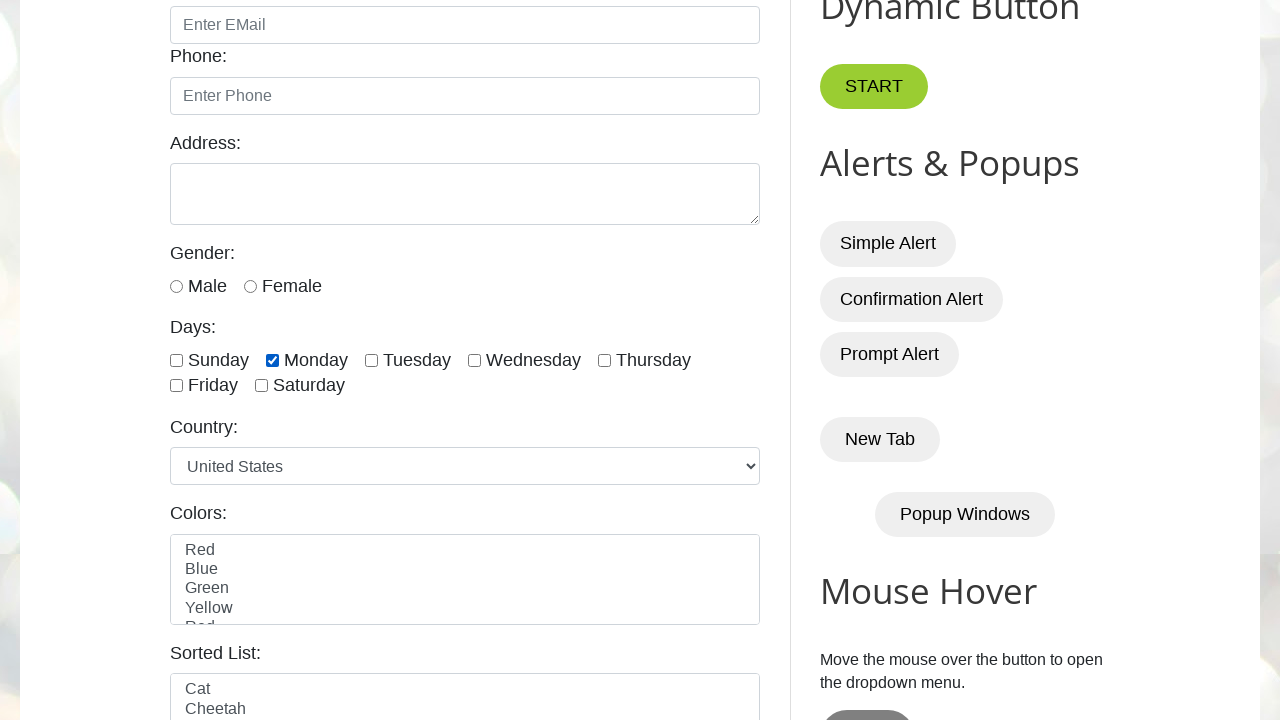

Clicked Monday checkbox to unselect it at (272, 360) on xpath=//input[@id='monday']
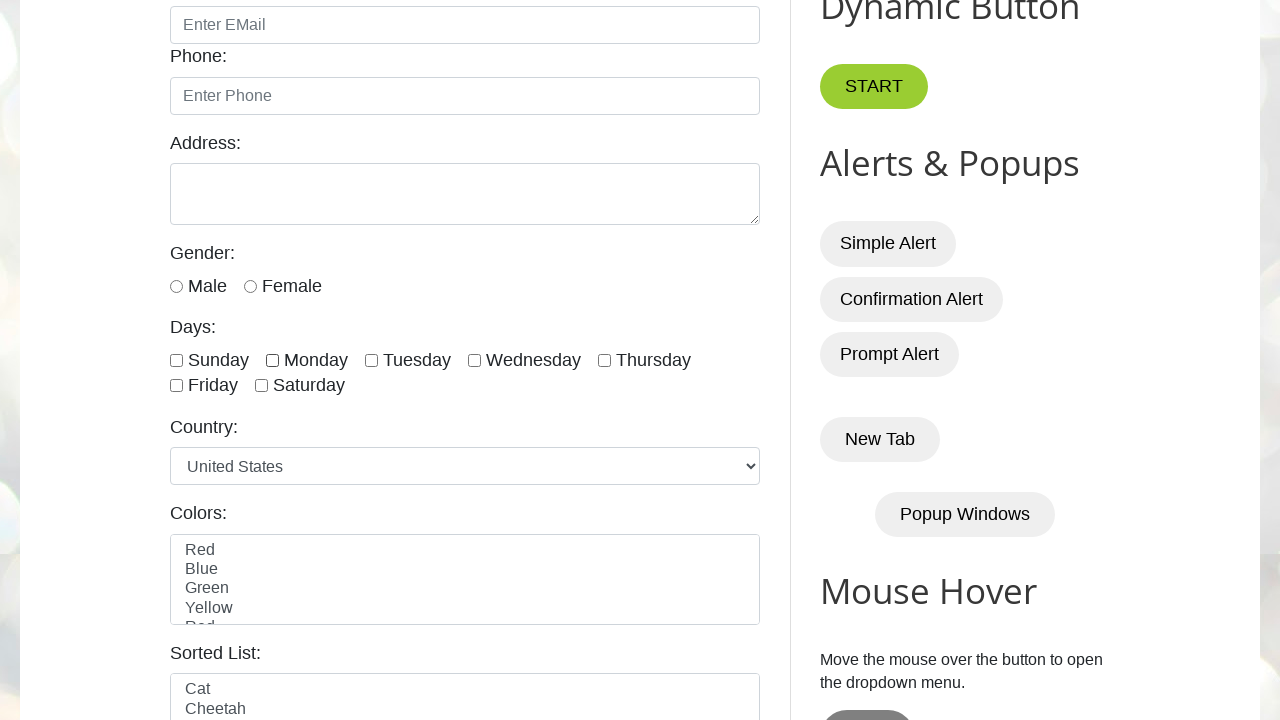

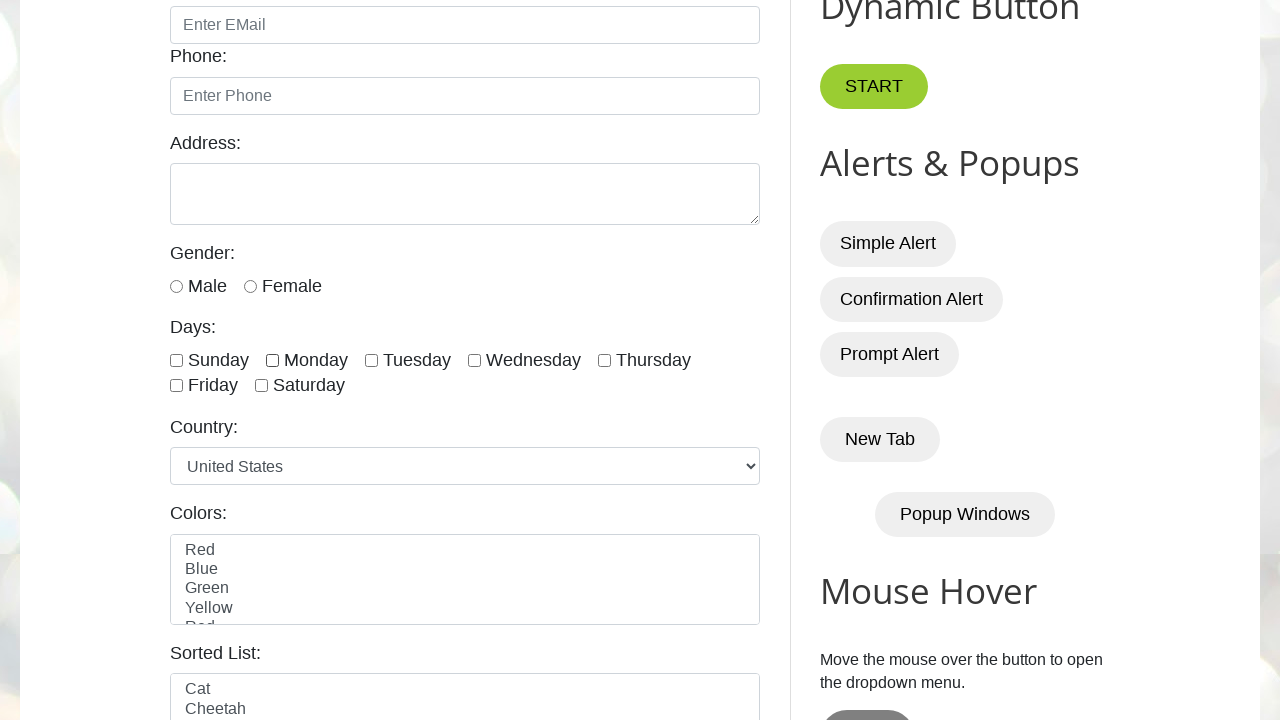